Navigates to Python.org and performs a hover action on the About menu to click a submenu item

Starting URL: https://www.python.org/

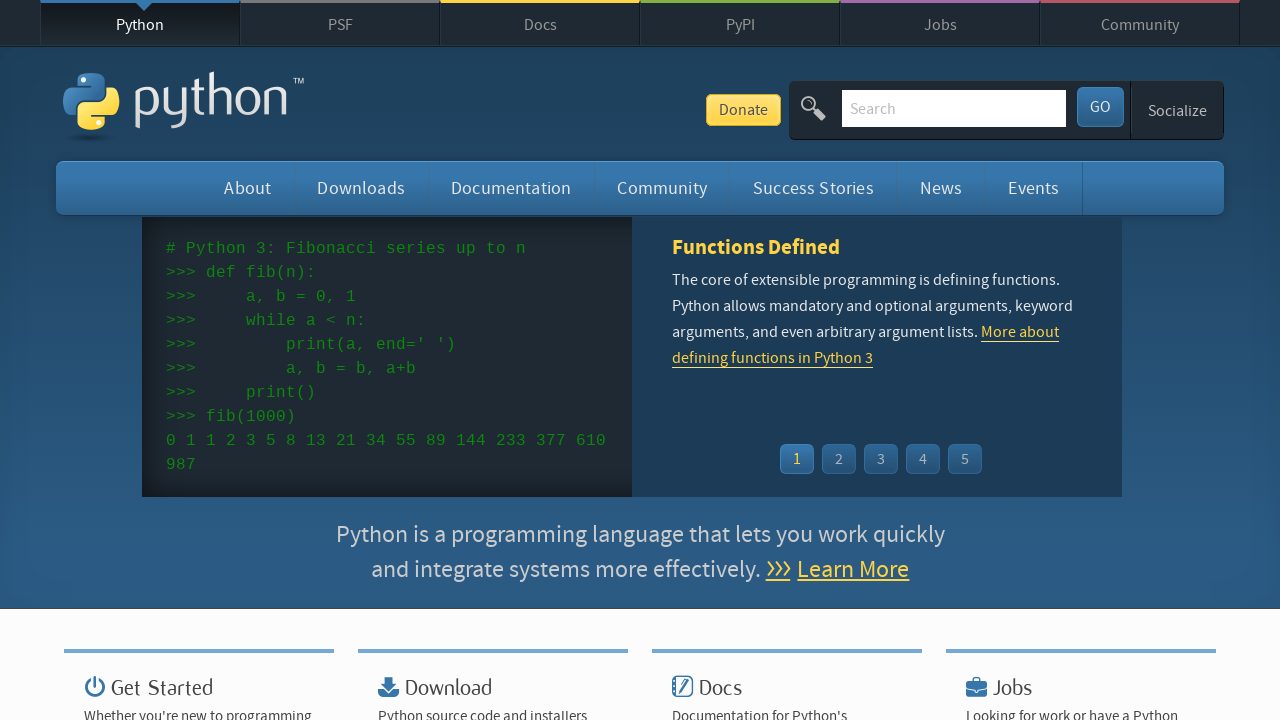

Navigated to https://www.python.org/
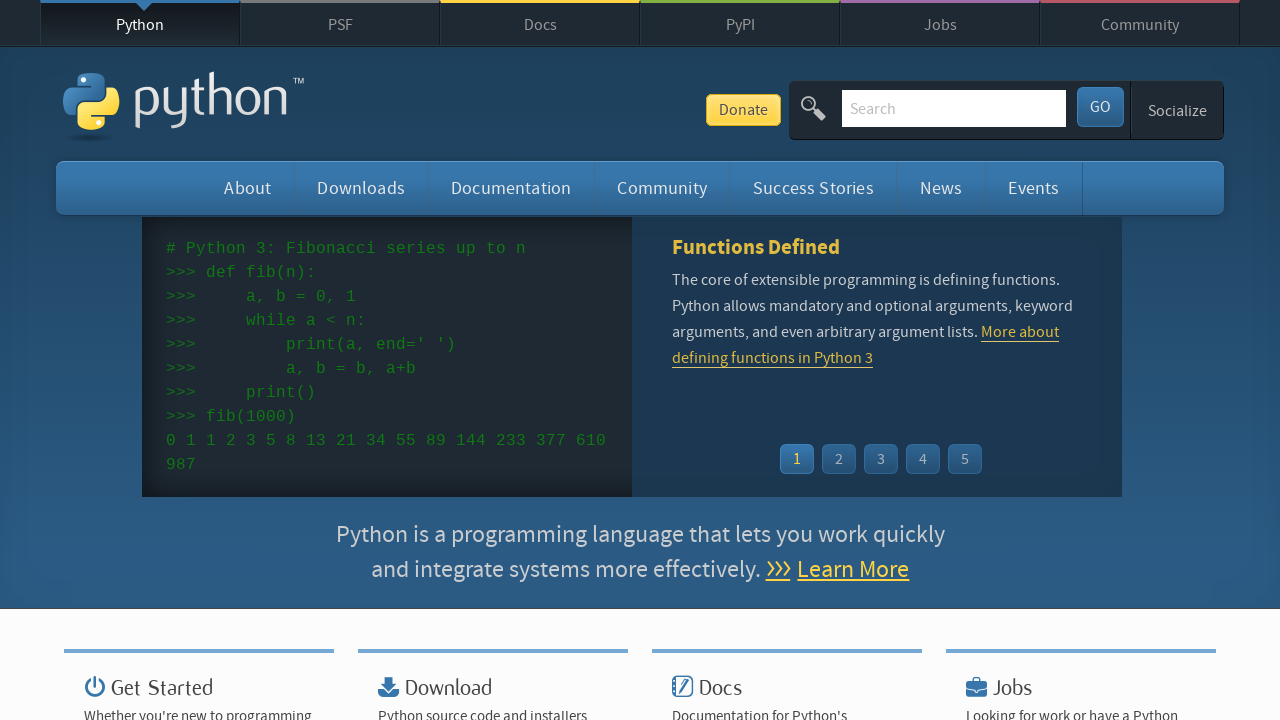

Hovered over the About menu at (248, 188) on #about
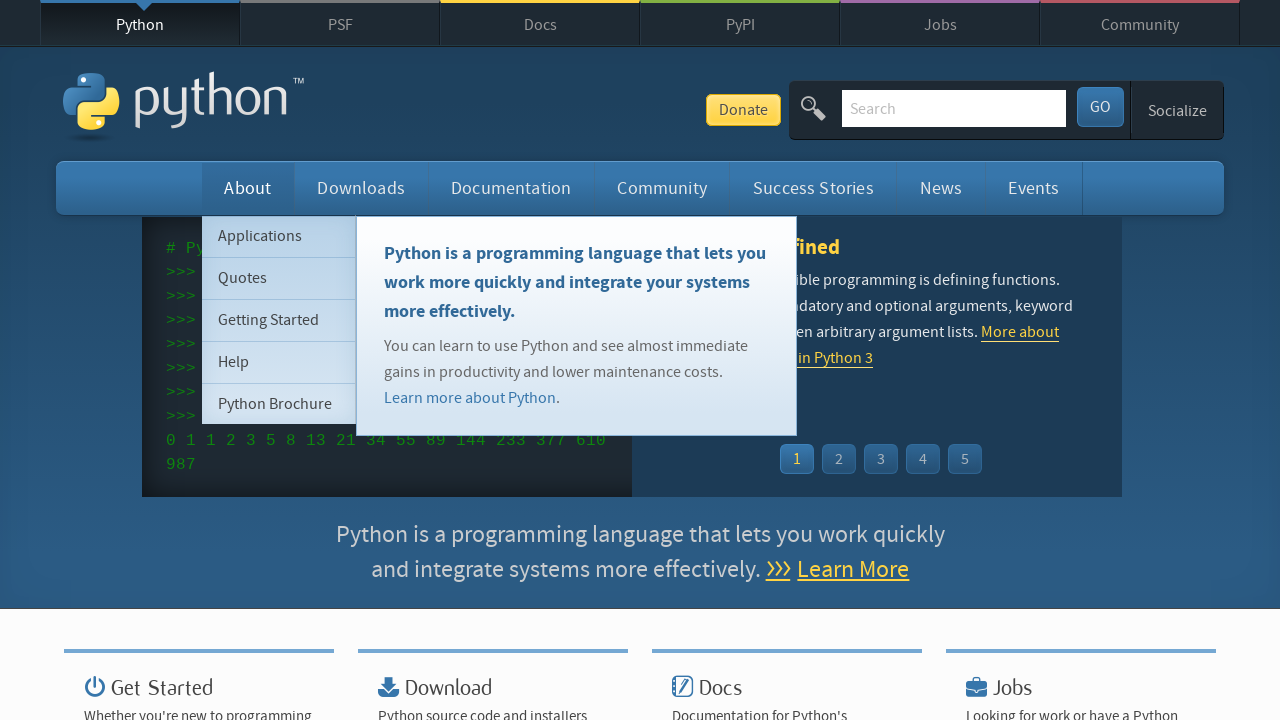

Clicked the first submenu item under About at (279, 236) on #about > ul > li.tier-2.element-1
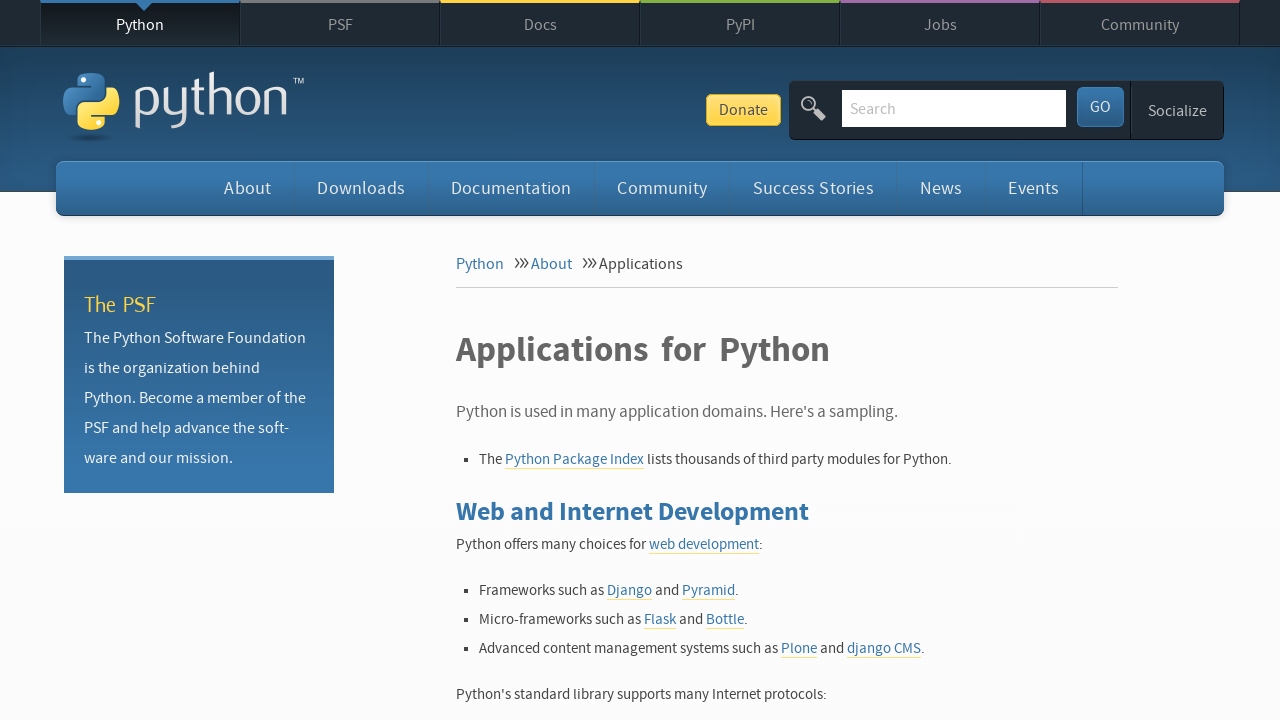

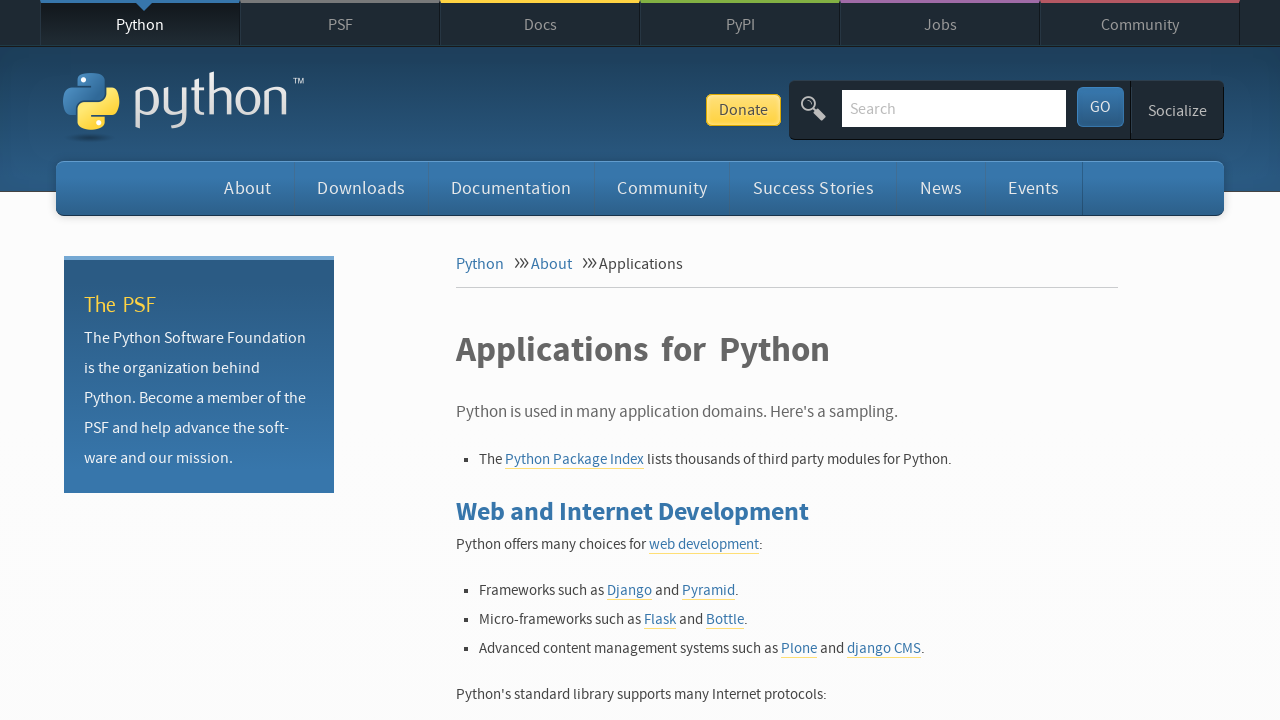